Tests modern React-based dropdown selection by typing and using keyboard, clicking on dropdown and selecting options

Starting URL: https://demoqa.com/select-menu

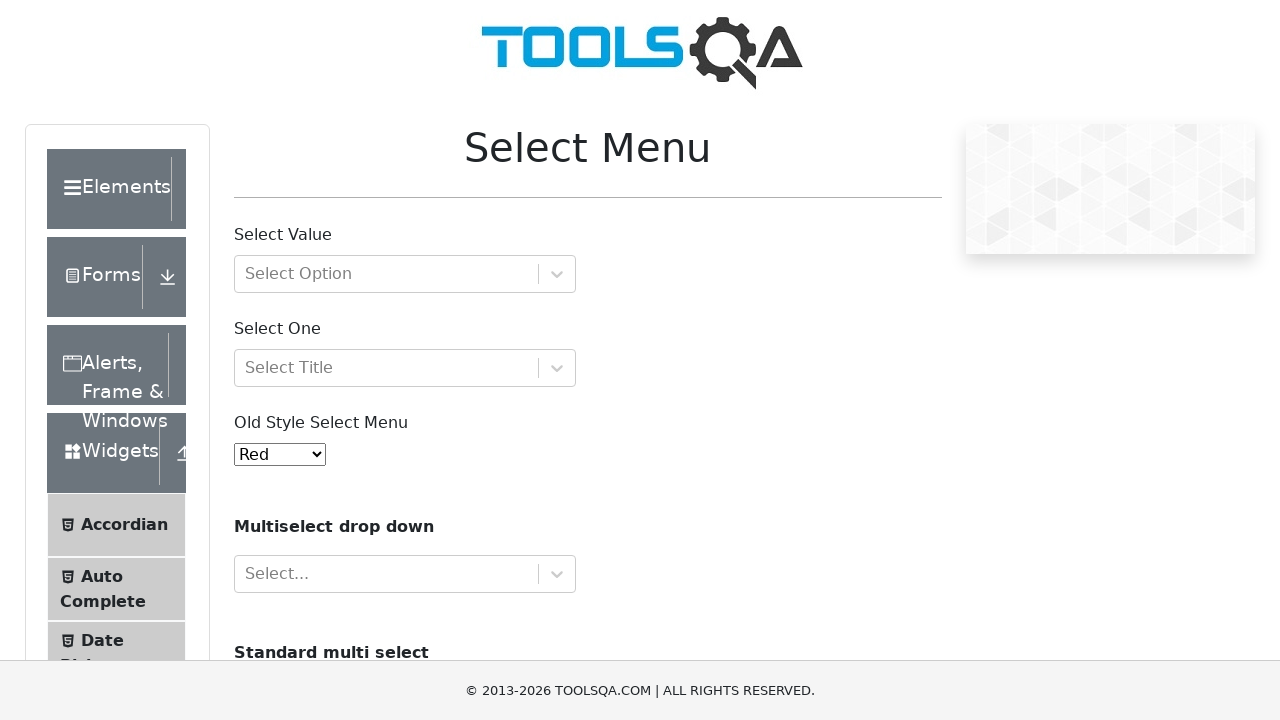

Filled react-select input with 'Mrs.' on input#react-select-3-input
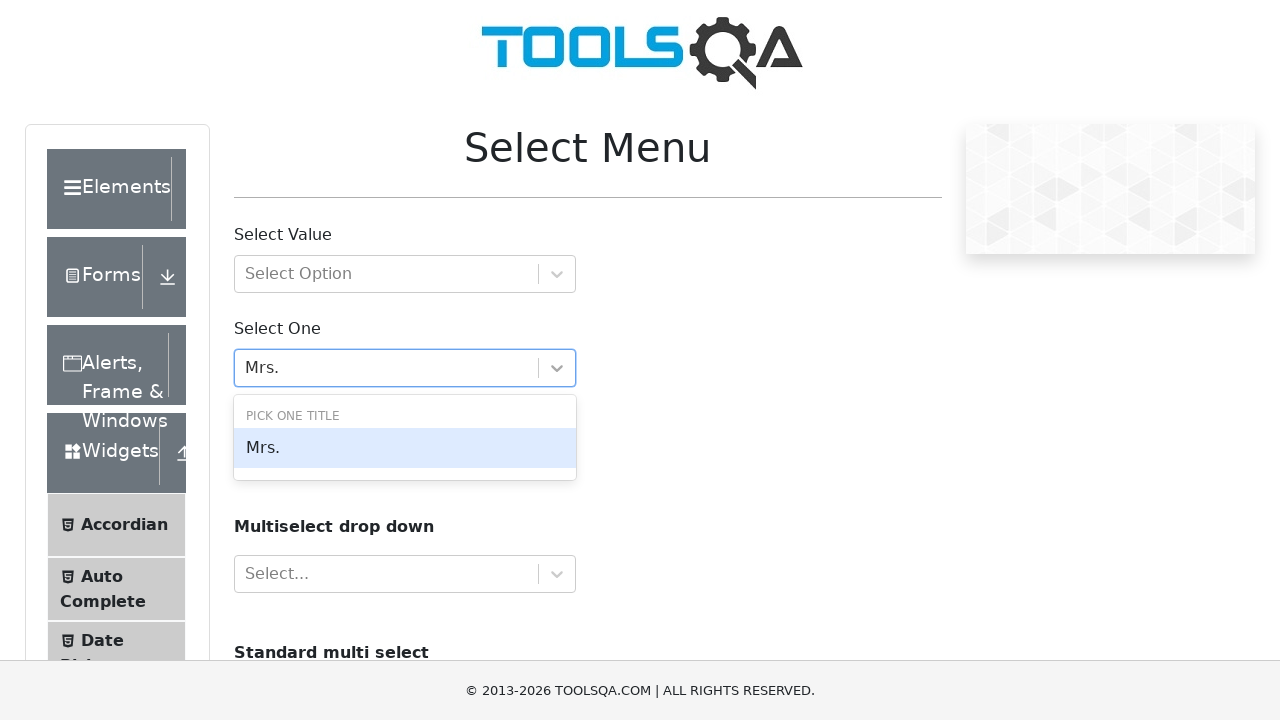

Waited 5000ms for dropdown options to appear
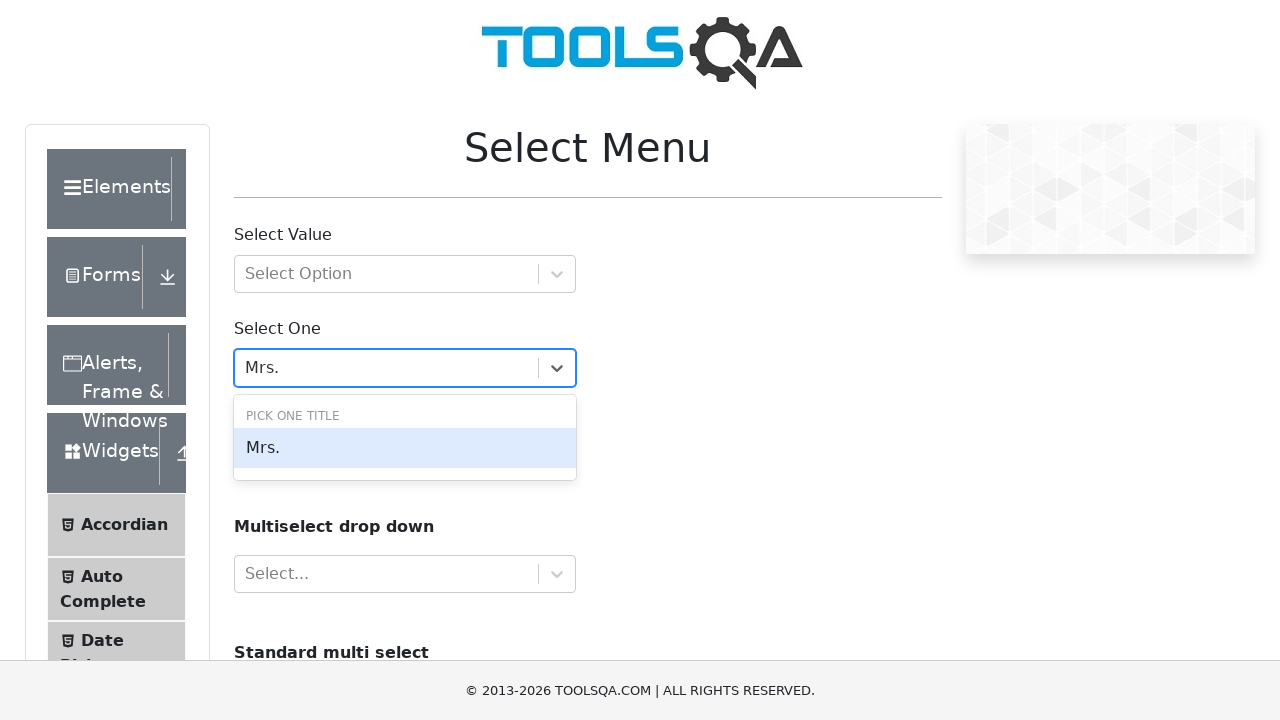

Pressed Enter to select 'Mrs.' option on input#react-select-3-input
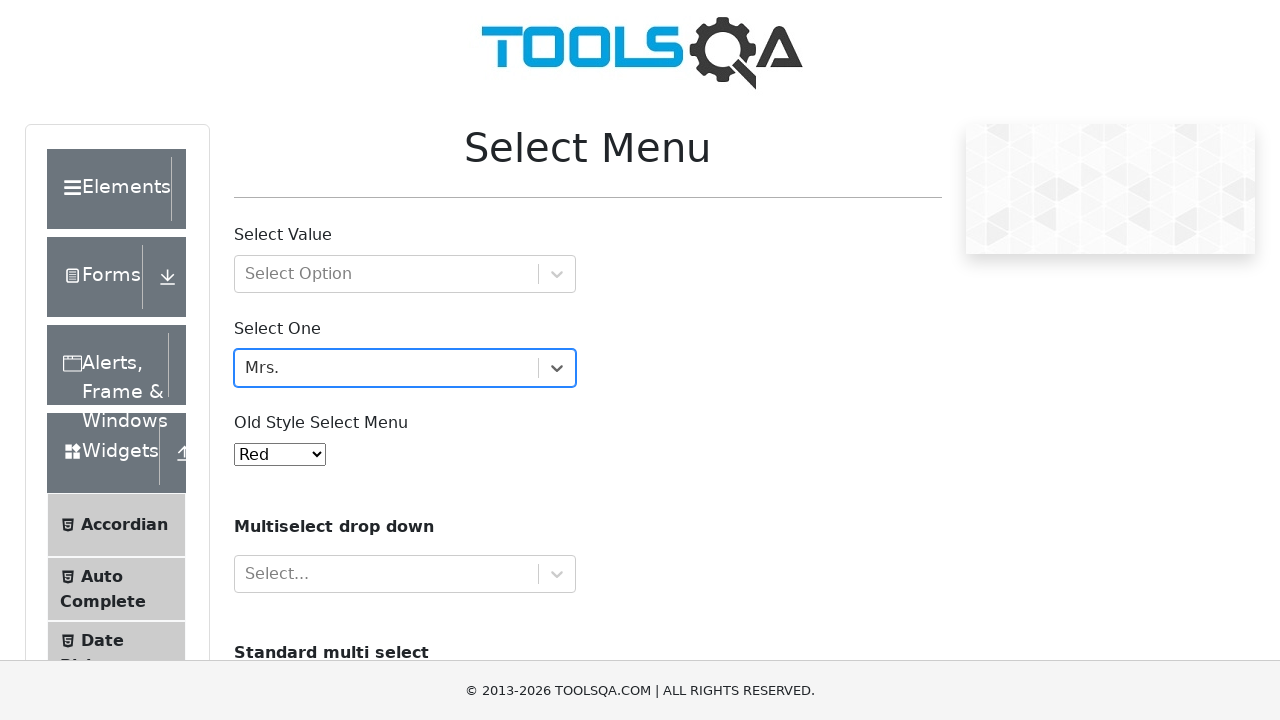

Reloaded page for next test
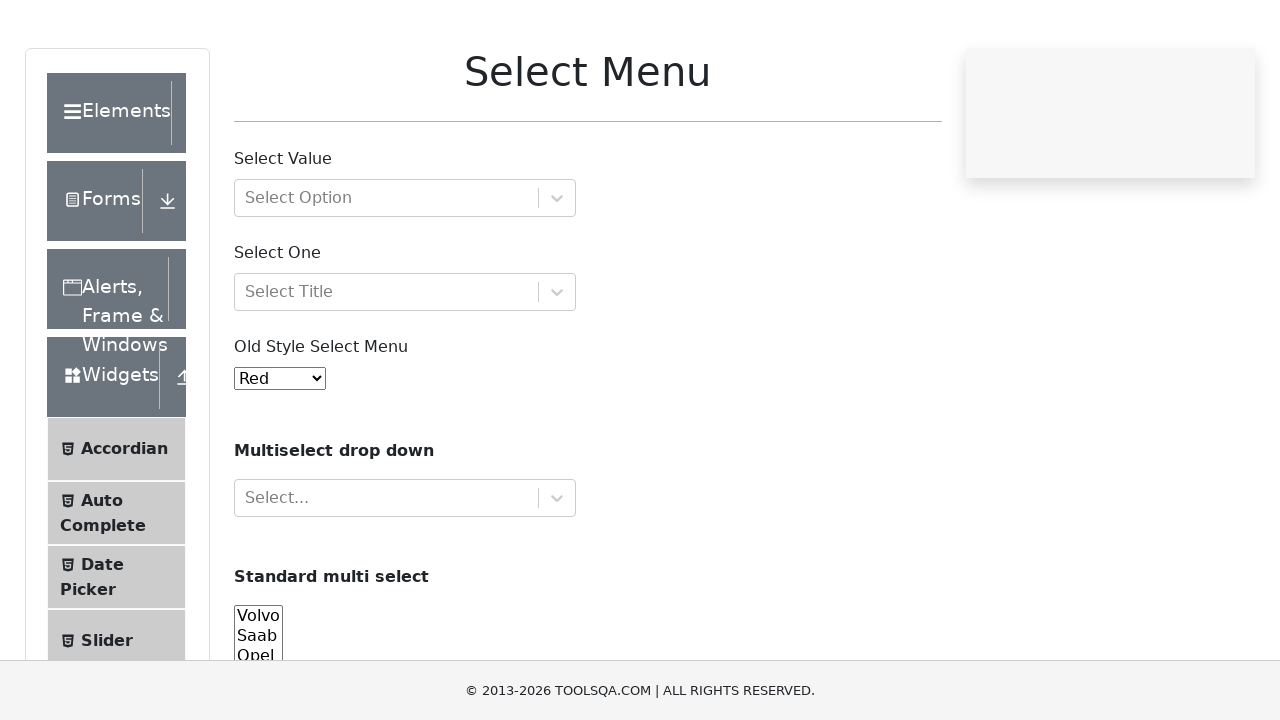

Clicked withOptGroup dropdown to open it at (405, 274) on div#withOptGroup
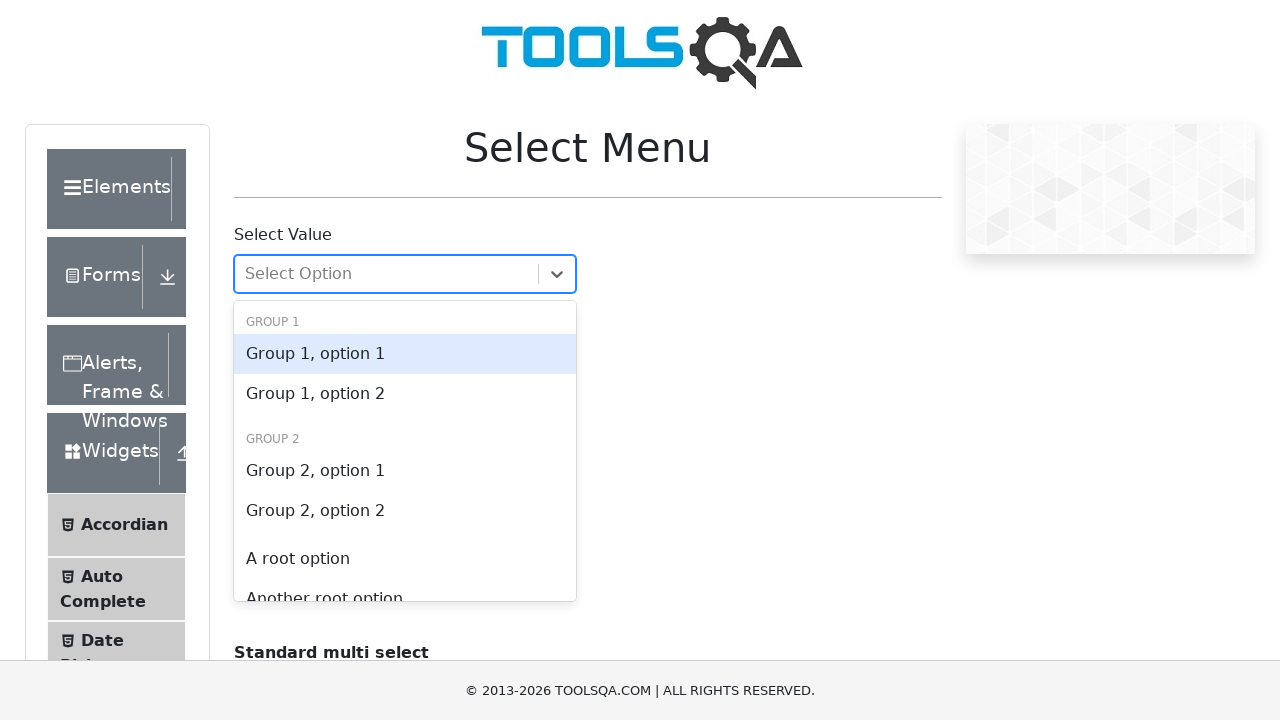

Selected 'A root option' from dropdown at (405, 559) on xpath=//div[@id='withOptGroup']//div[text()='A root option']
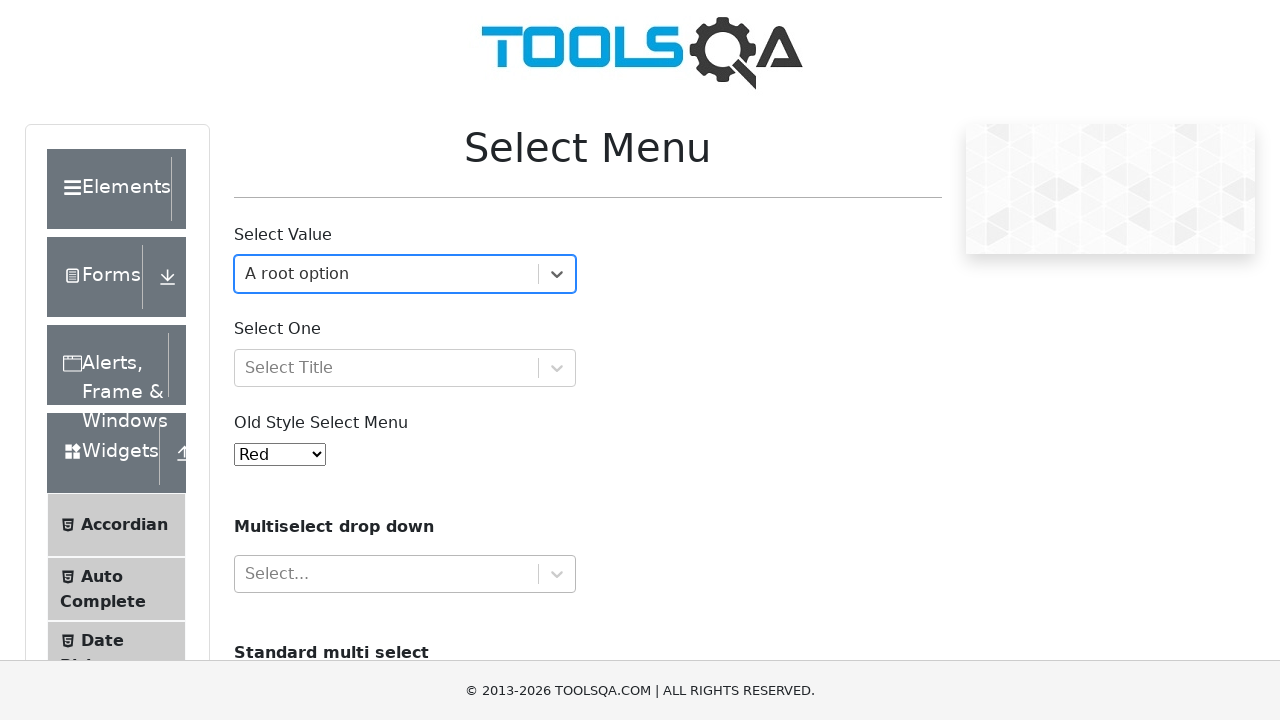

Reloaded page for next test
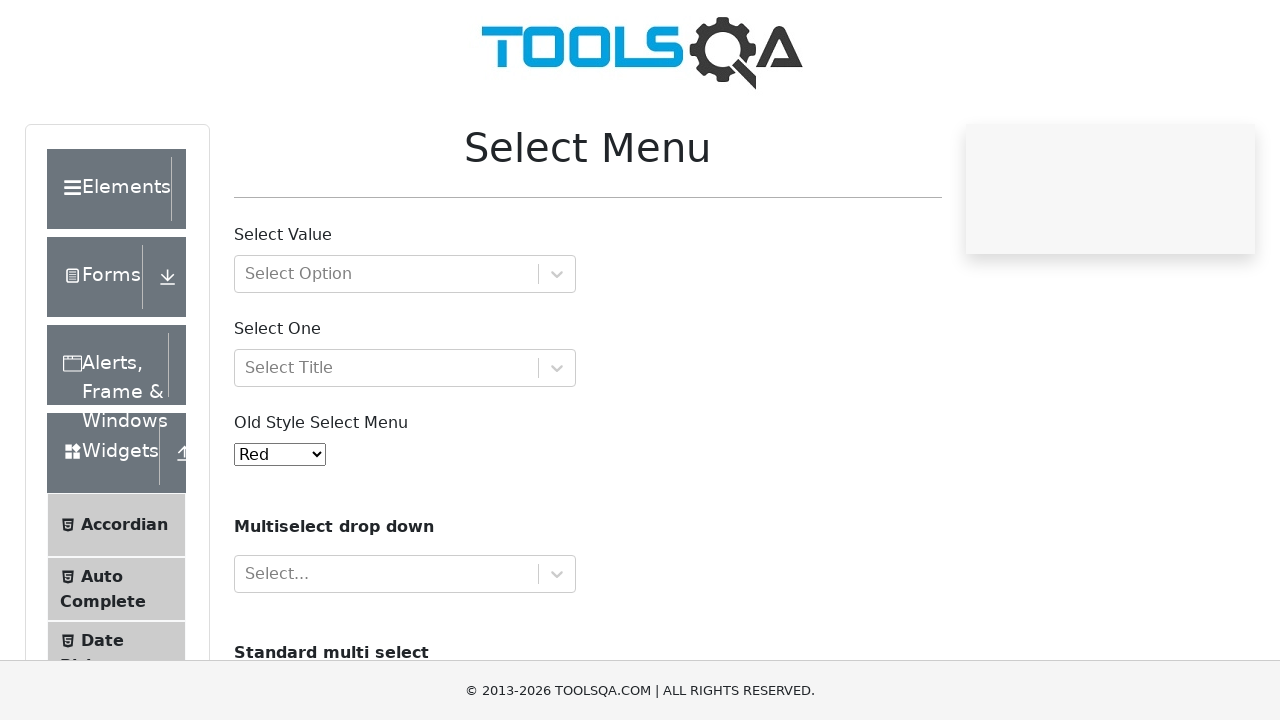

Clicked withOptGroup dropdown to open it at (405, 274) on div#withOptGroup
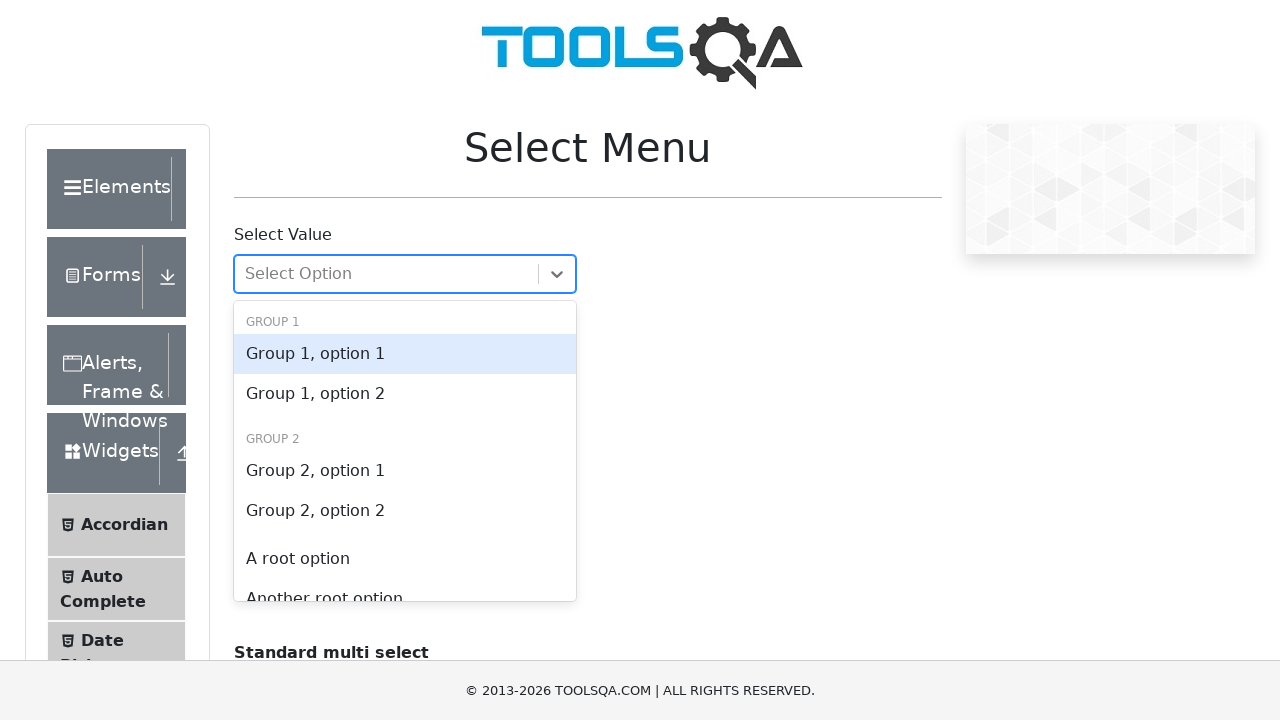

Located all react-select option elements in dropdown
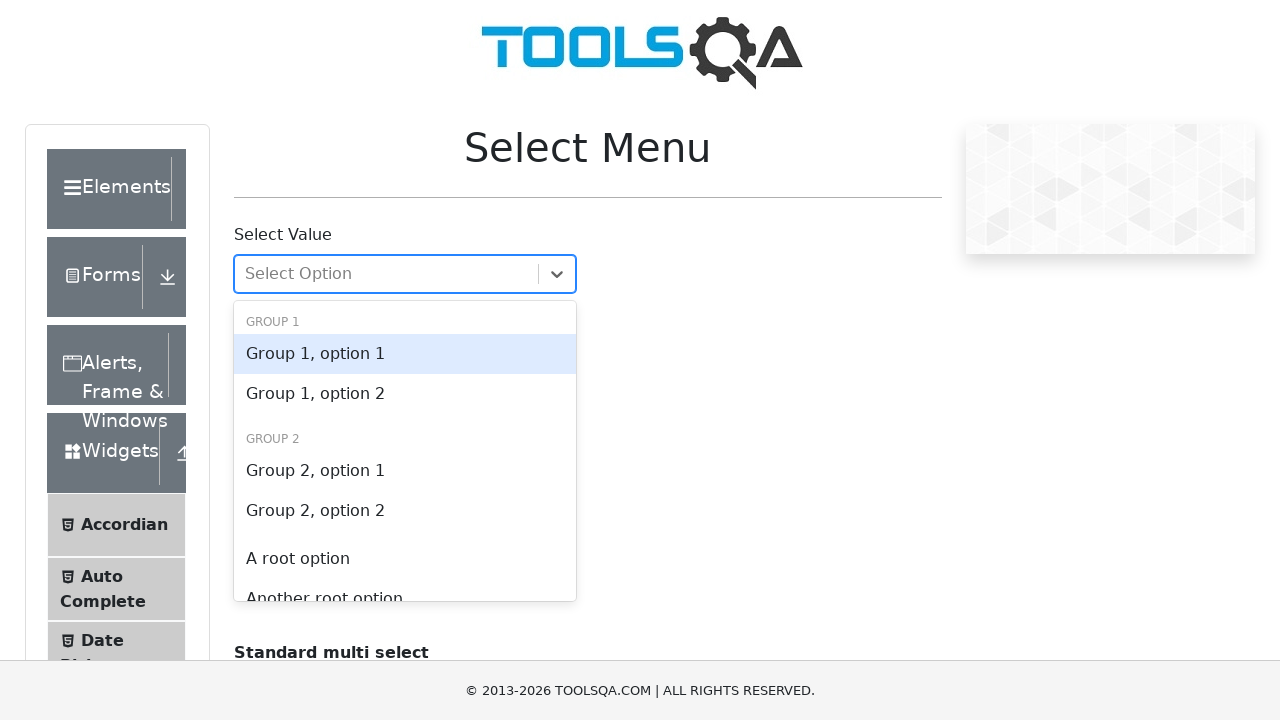

Selected 'Another root option' from dropdown by text search at (405, 451) on xpath=//div[@id='withOptGroup']//div[contains(@id, 'react-select')] >> nth=1
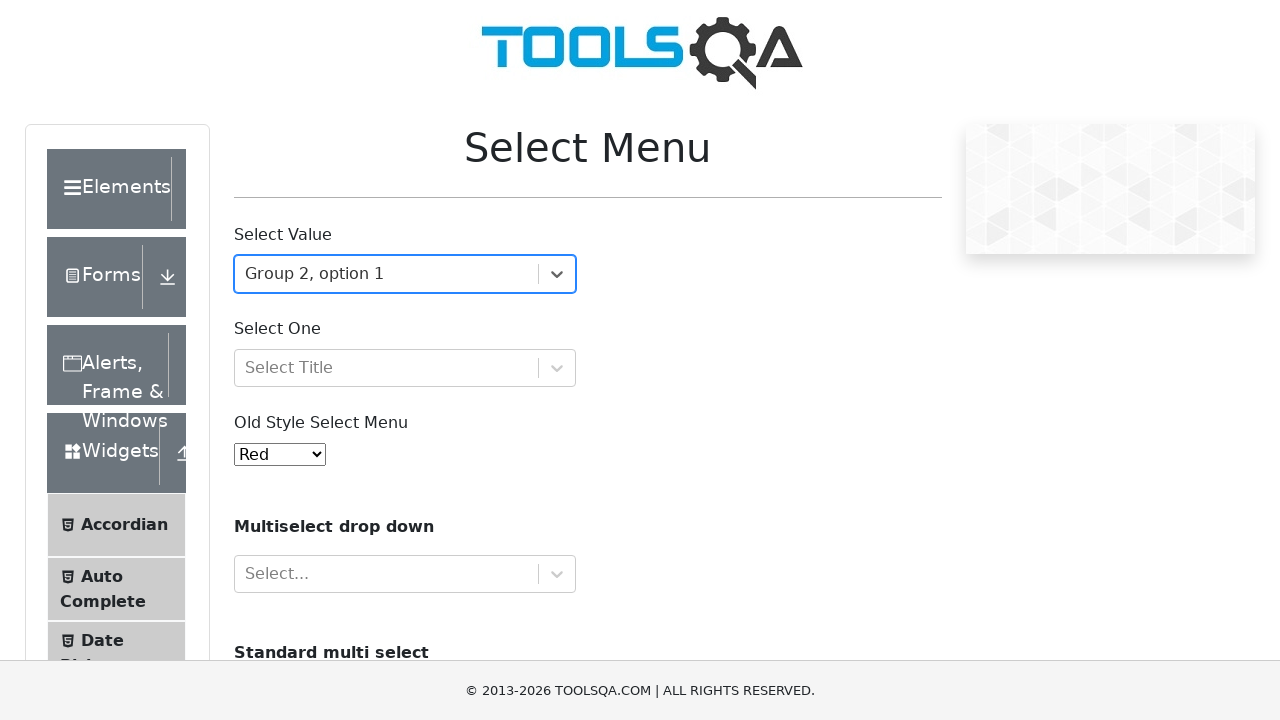

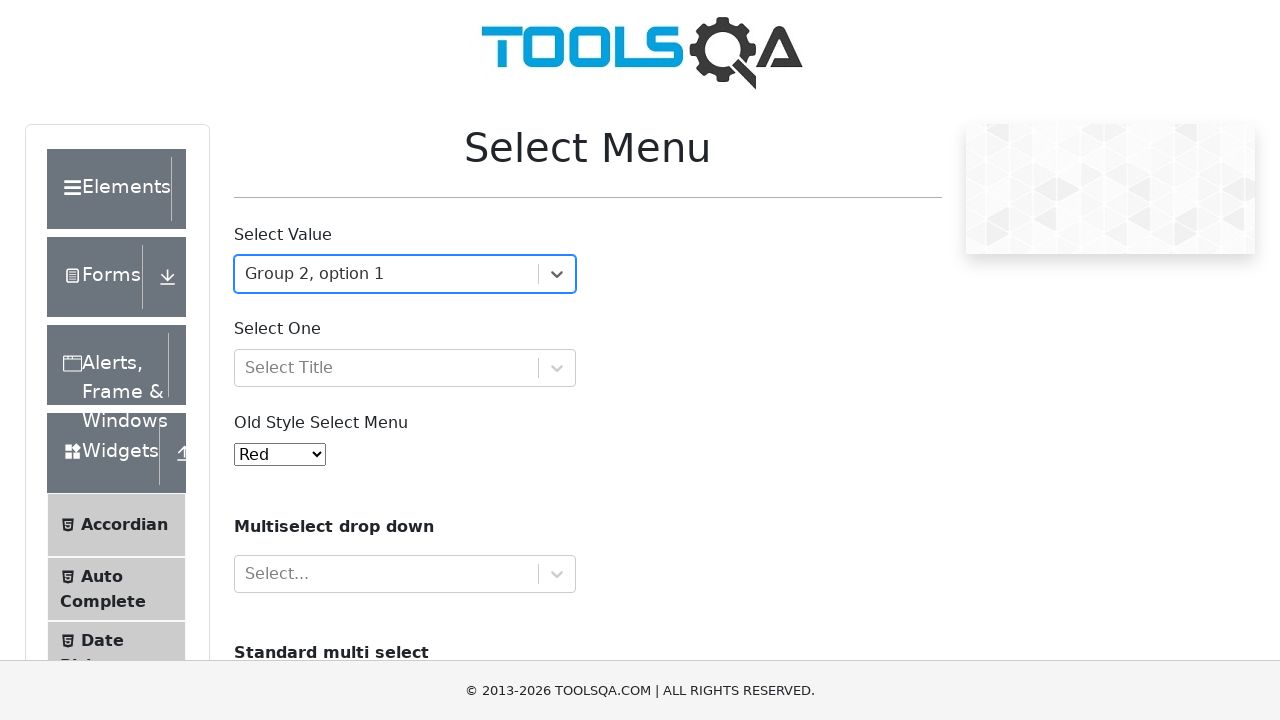